Navigates to the Selenium website homepage and clicks on the Downloads link to navigate to the downloads page

Starting URL: https://www.selenium.dev/

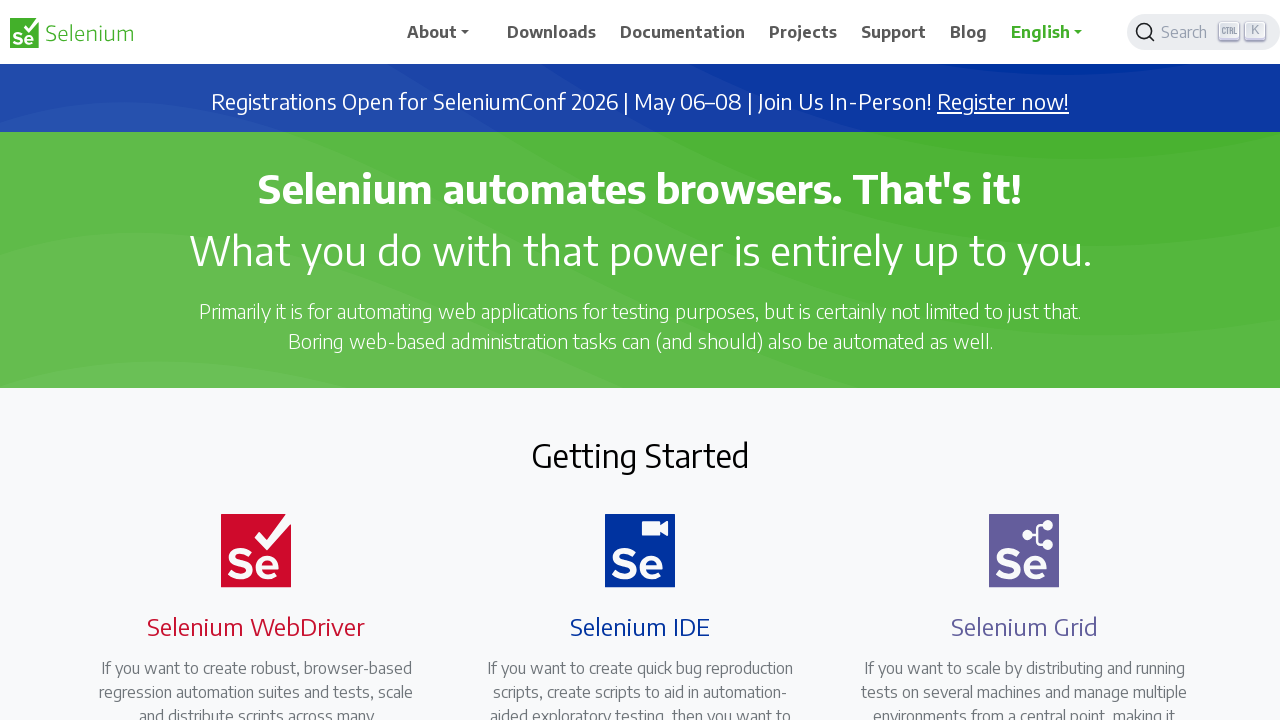

Navigated to Selenium website homepage
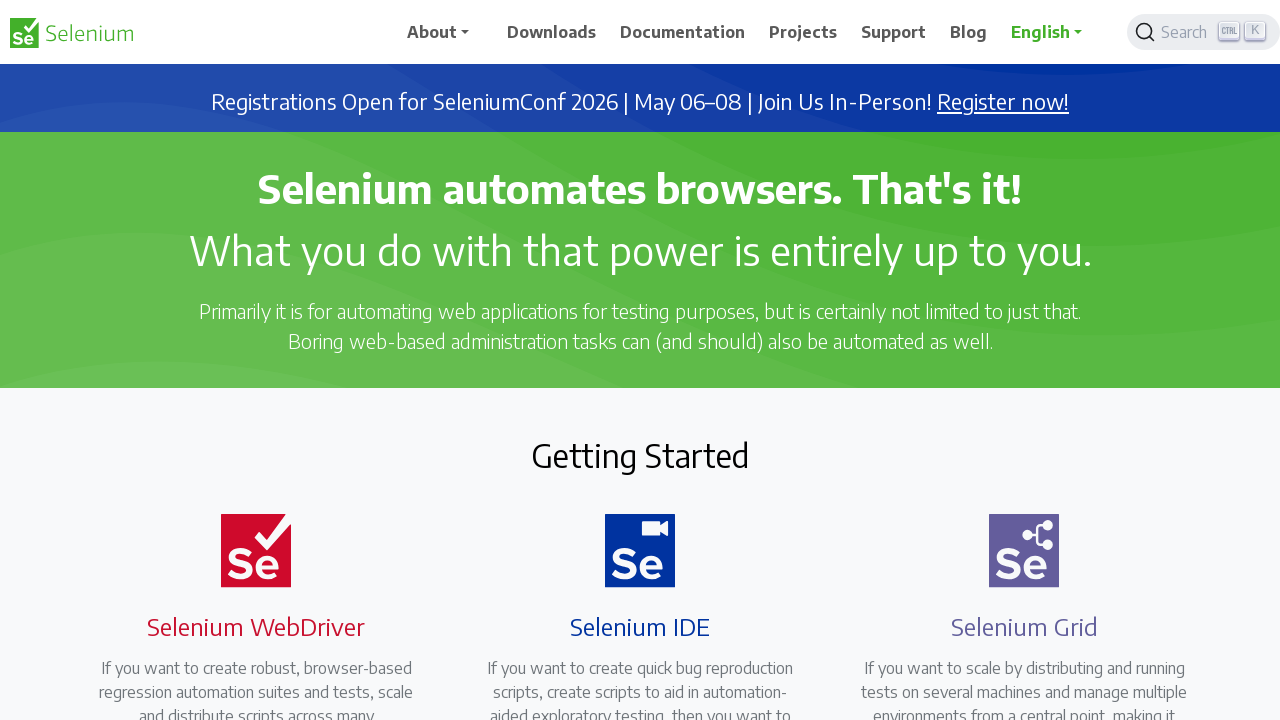

Clicked on Downloads link at (552, 32) on text=Downloads
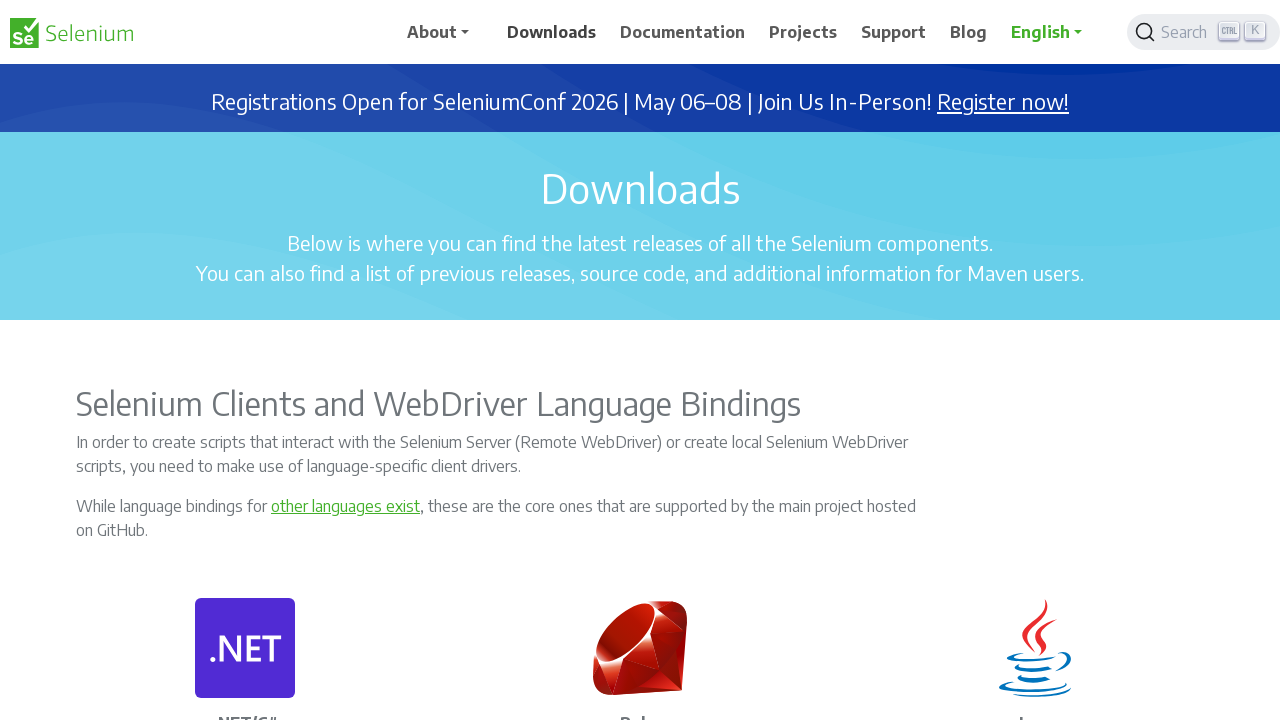

Downloads page loaded successfully
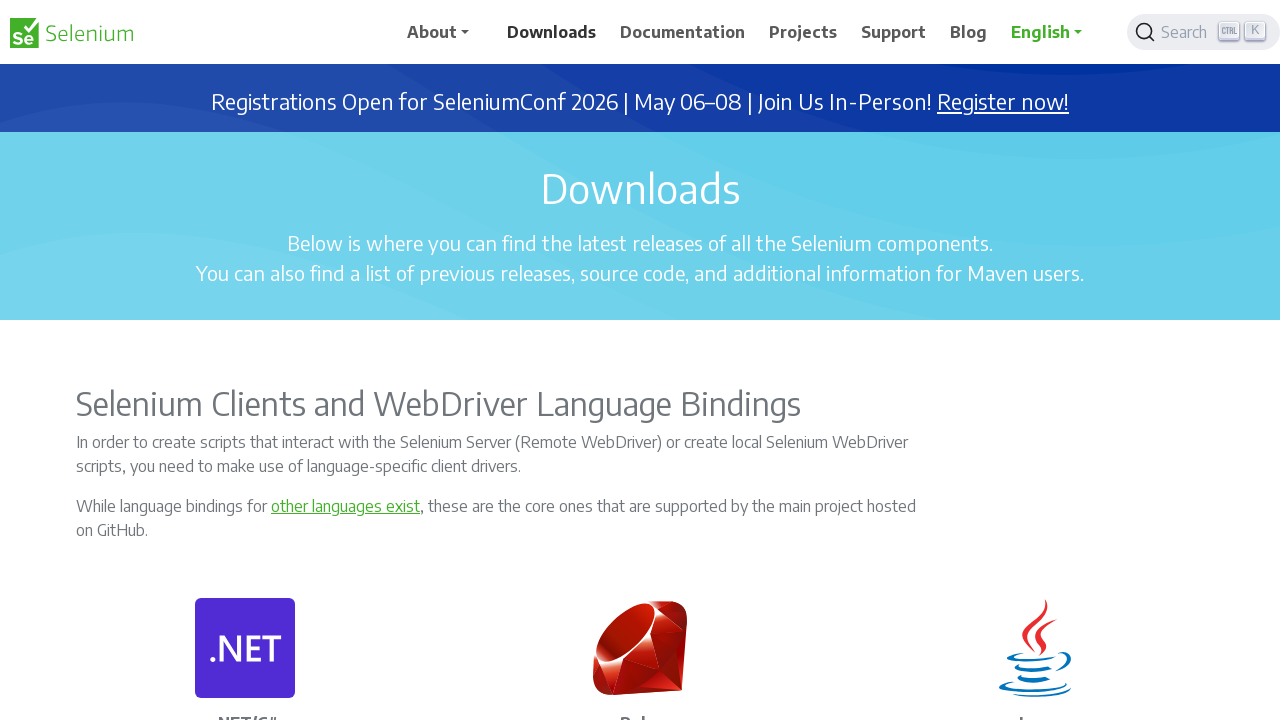

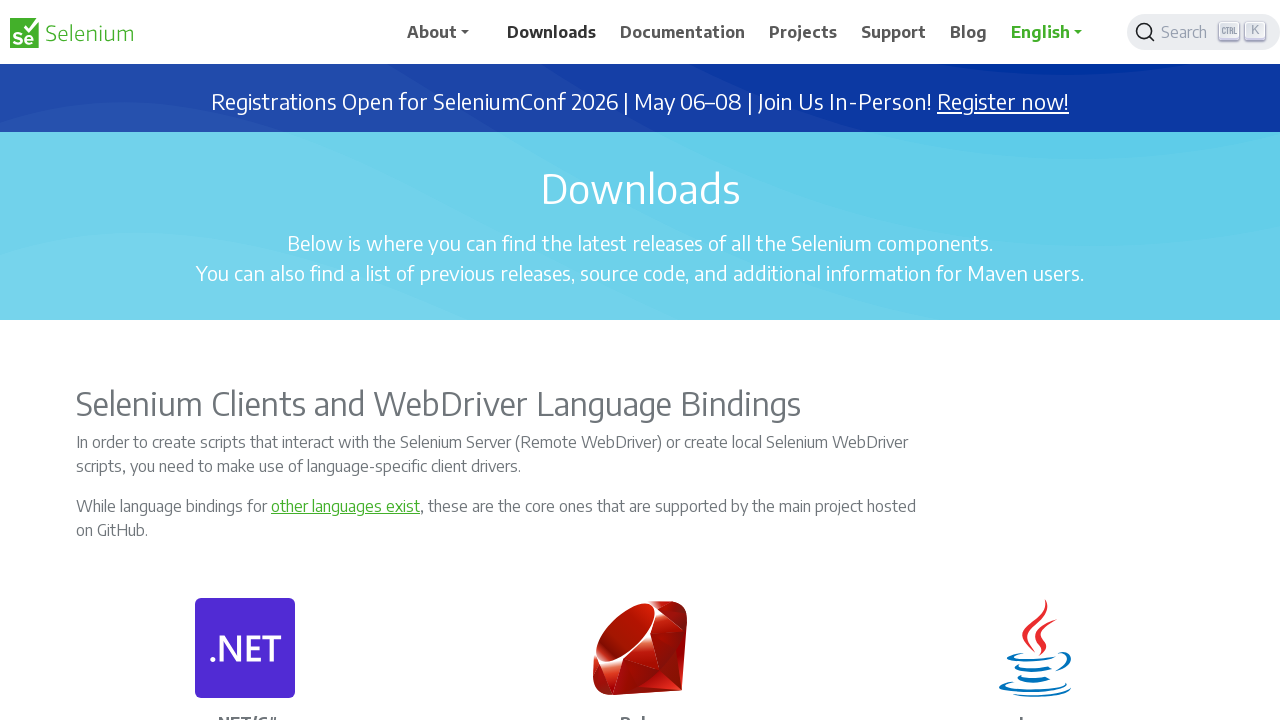